Tests dismissing a JavaScript confirm dialog by clicking the second button, canceling the alert, and verifying the cancel message is displayed

Starting URL: https://the-internet.herokuapp.com/javascript_alerts

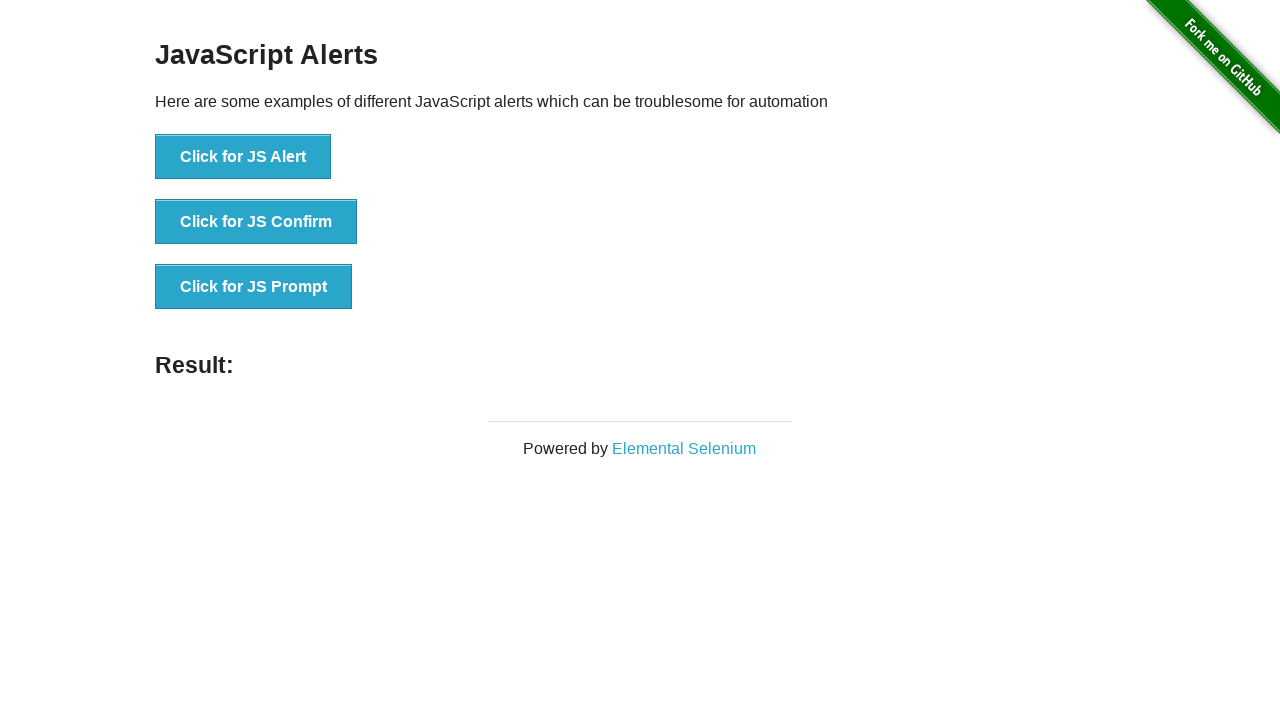

Set up dialog handler to dismiss alerts
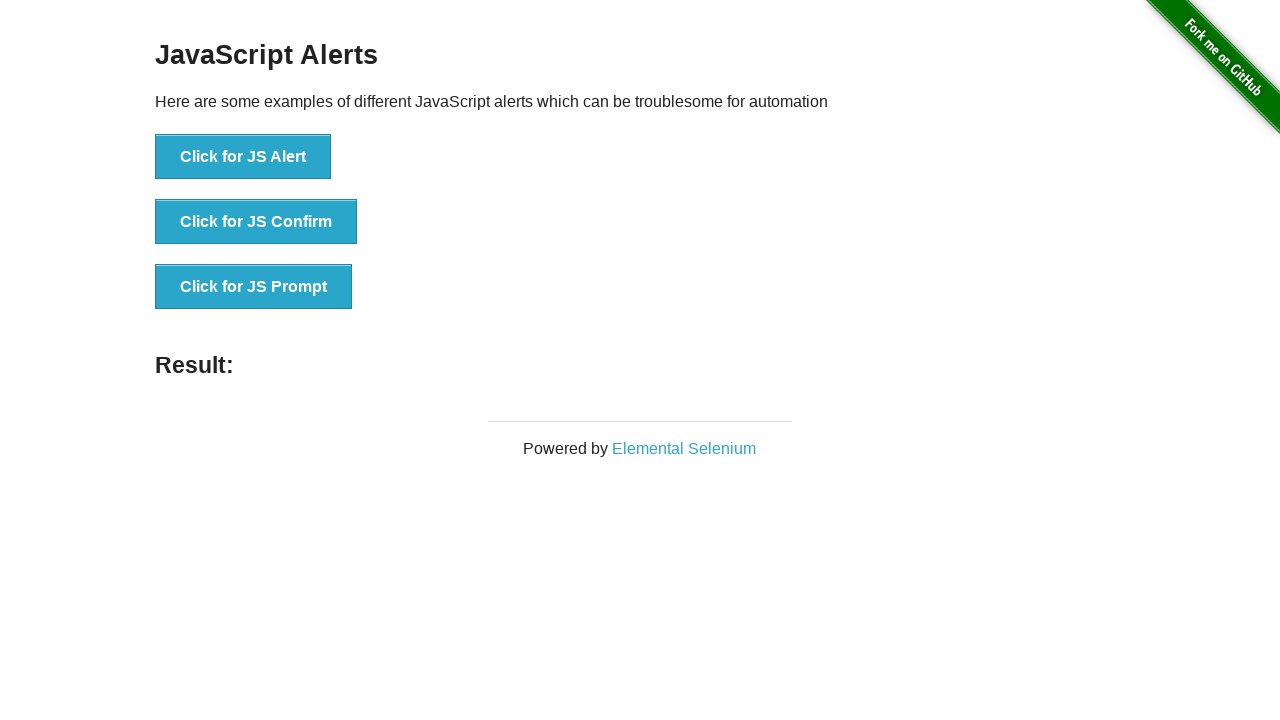

Clicked 'Click for JS Confirm' button to trigger JavaScript confirm dialog at (256, 222) on xpath=//*[text()='Click for JS Confirm']
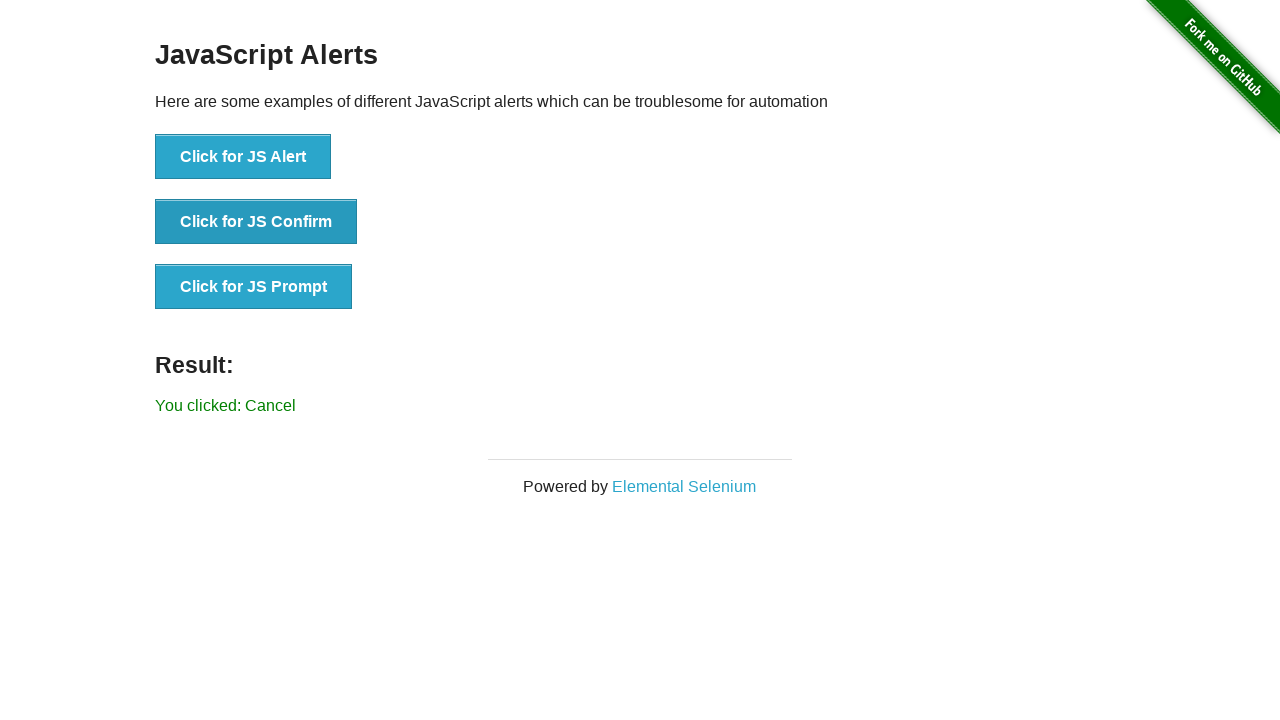

Verified cancel message 'You clicked: Cancel' is displayed
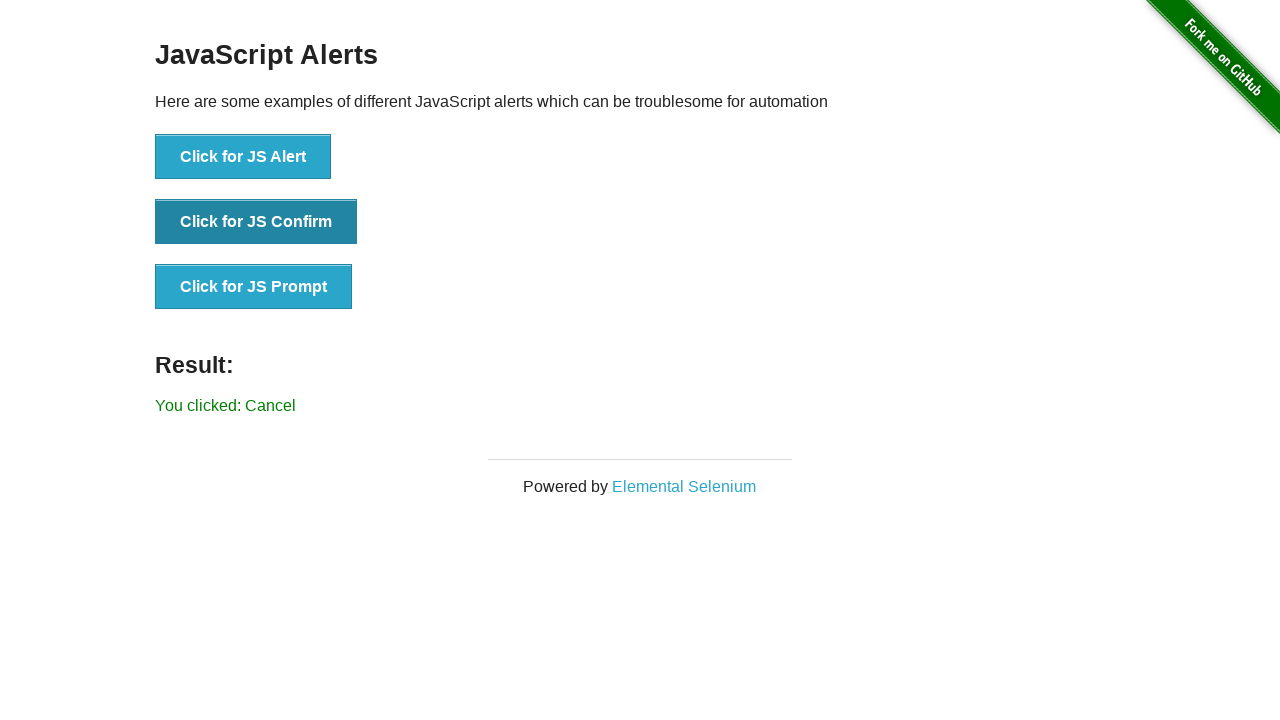

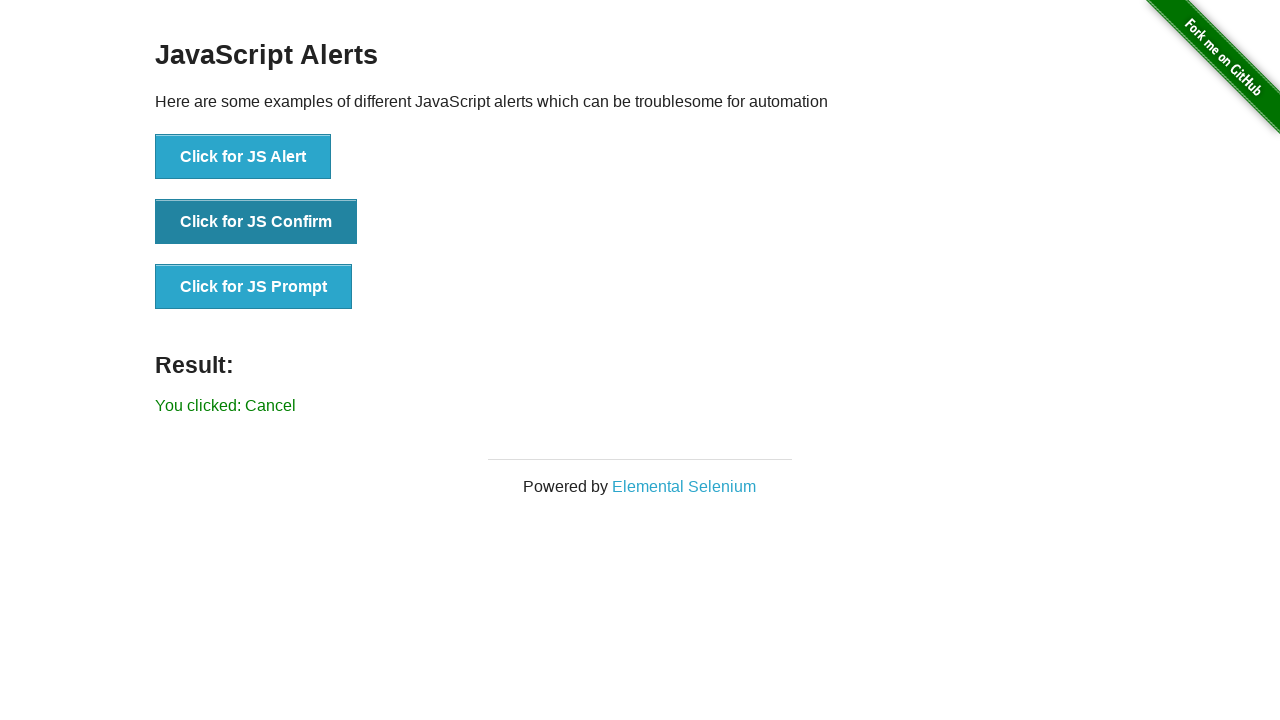